Tests drag and drop action by dragging a source element and dropping it onto a target element.

Starting URL: https://crossbrowsertesting.github.io/drag-and-drop

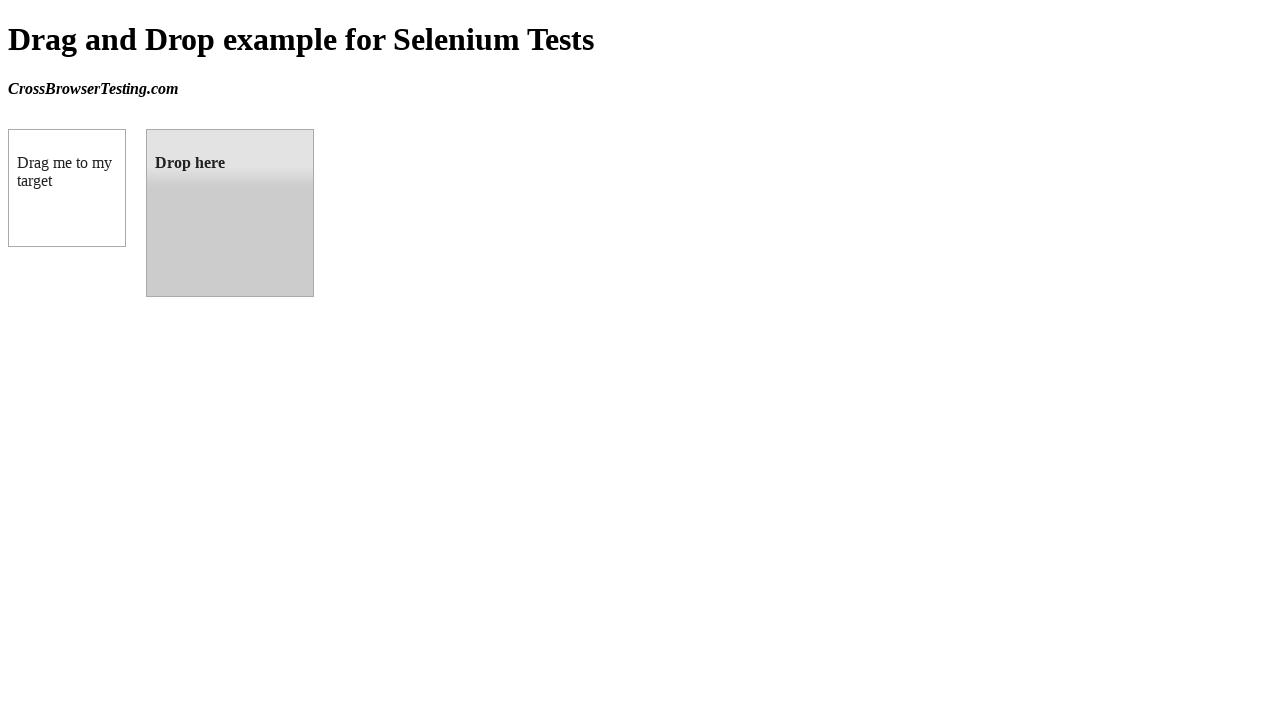

Located source element (draggable box A)
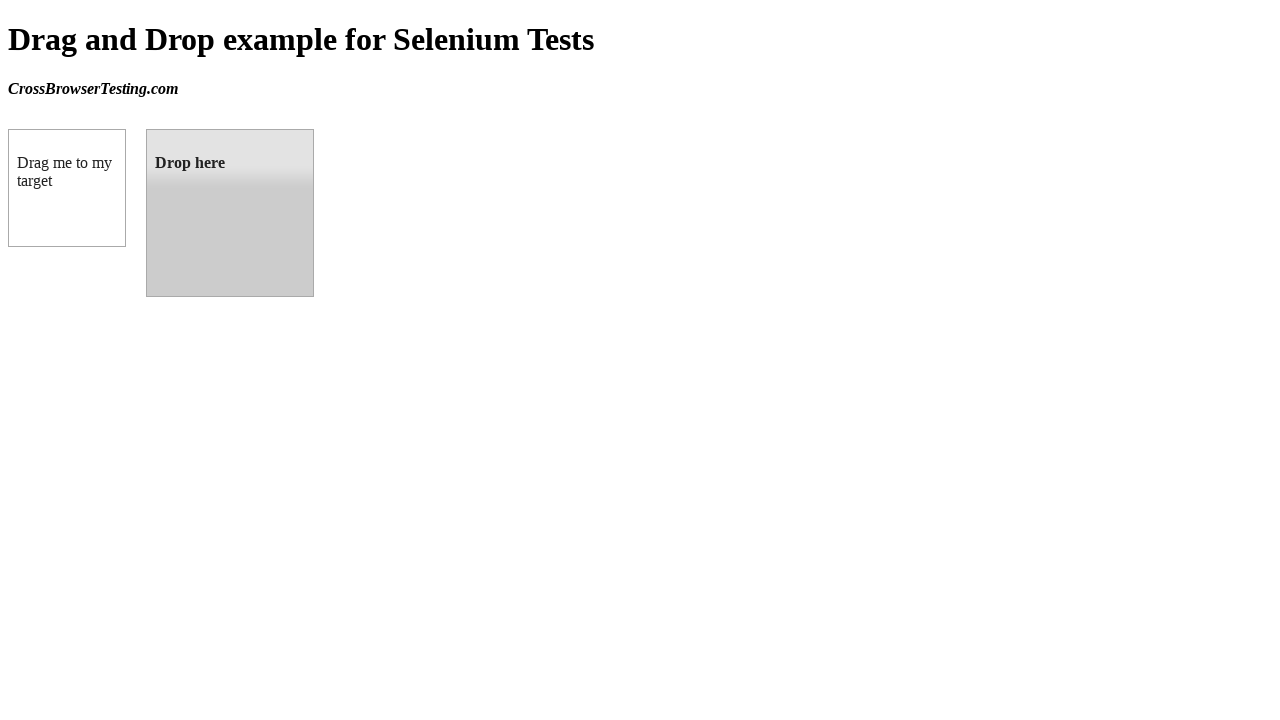

Located target element (droppable box B)
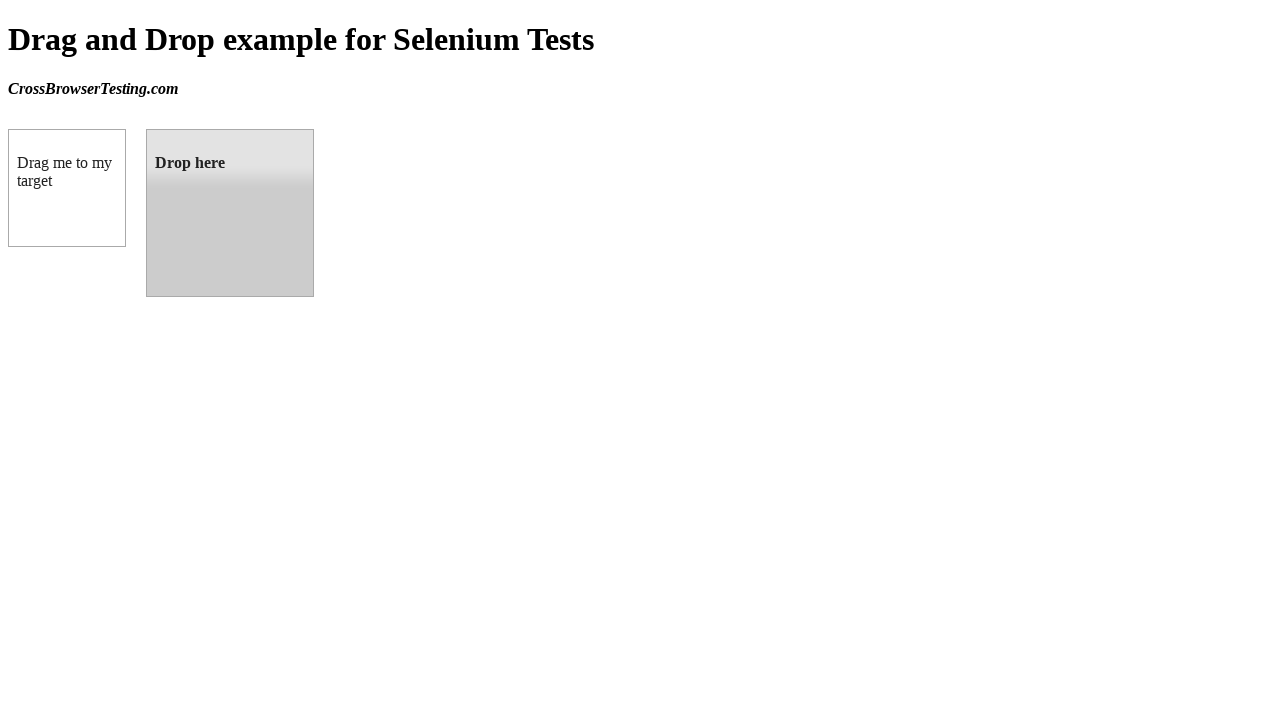

Performed drag and drop action from source to target element at (230, 213)
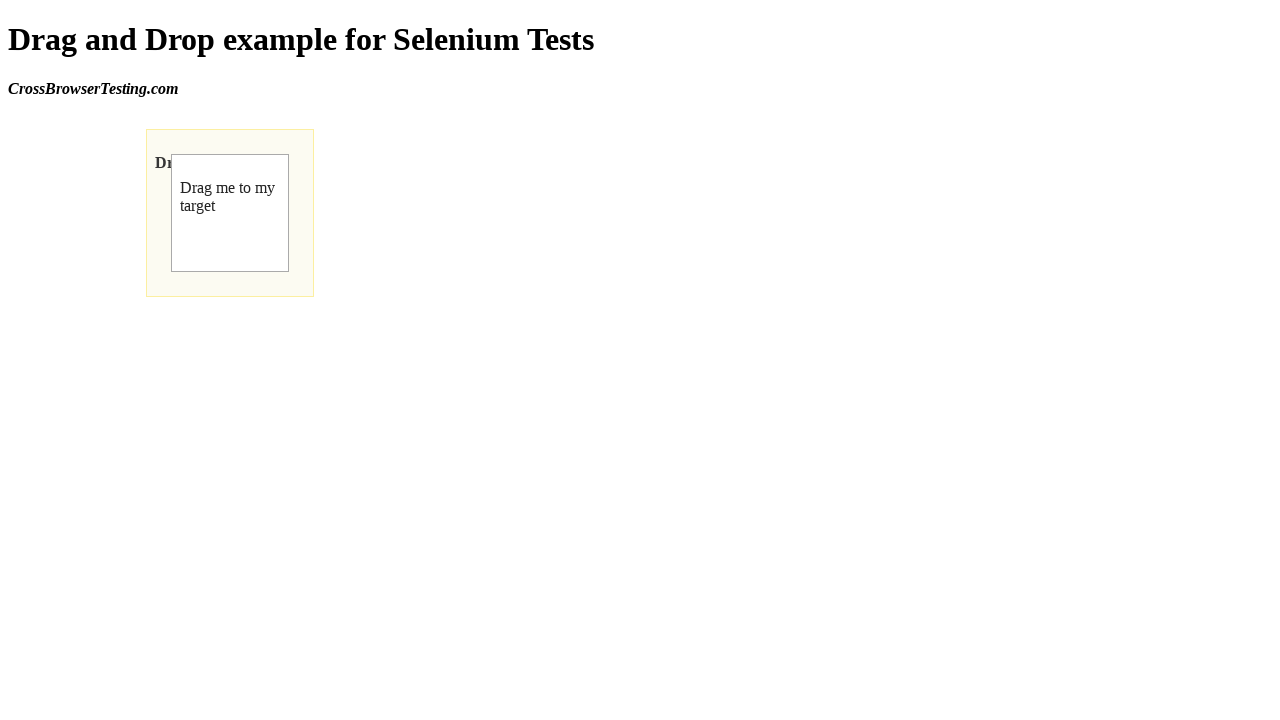

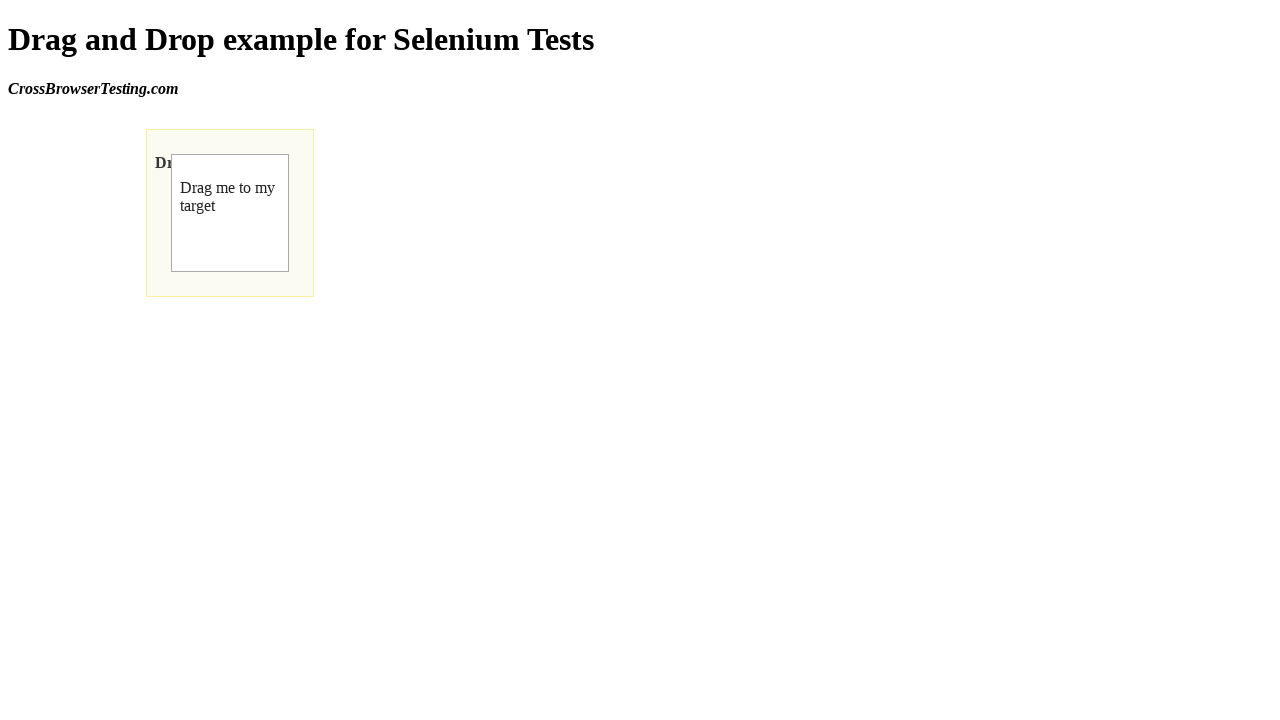